Tests search functionality on a frontend application by filling a search input with a query term and submitting the form.

Starting URL: https://frontend-rust-iota-49.vercel.app

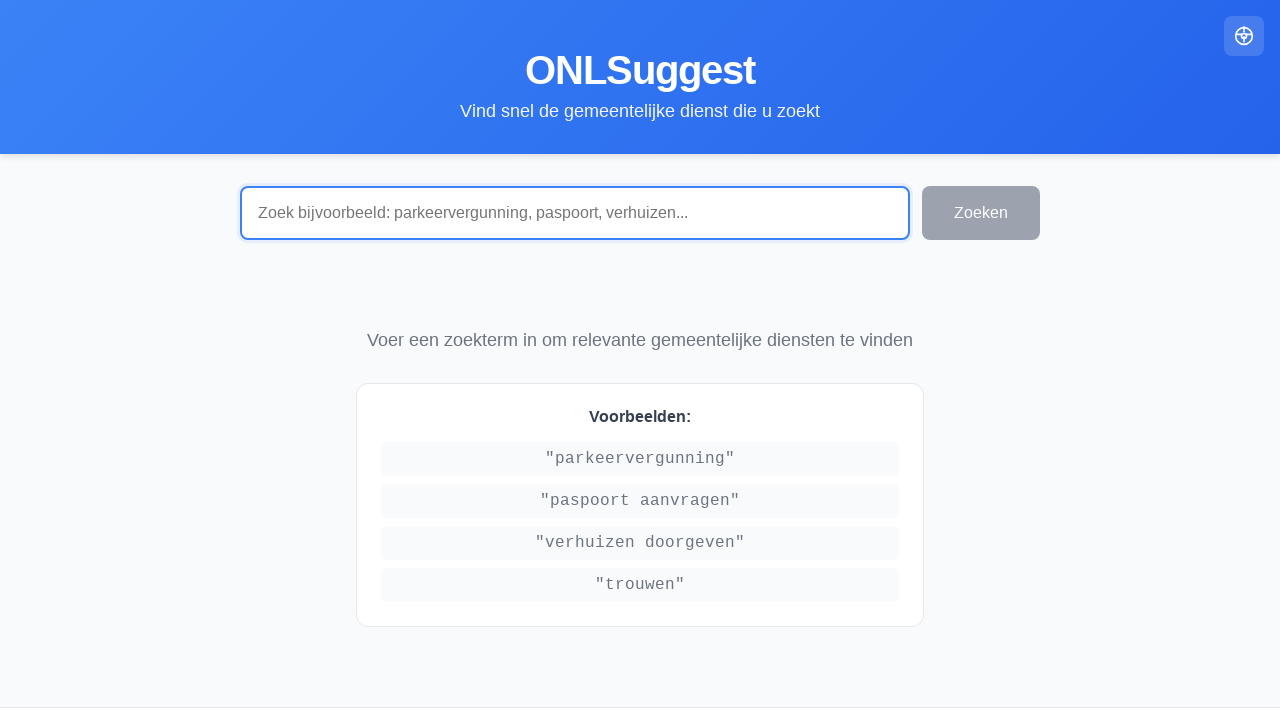

Page loaded with networkidle state
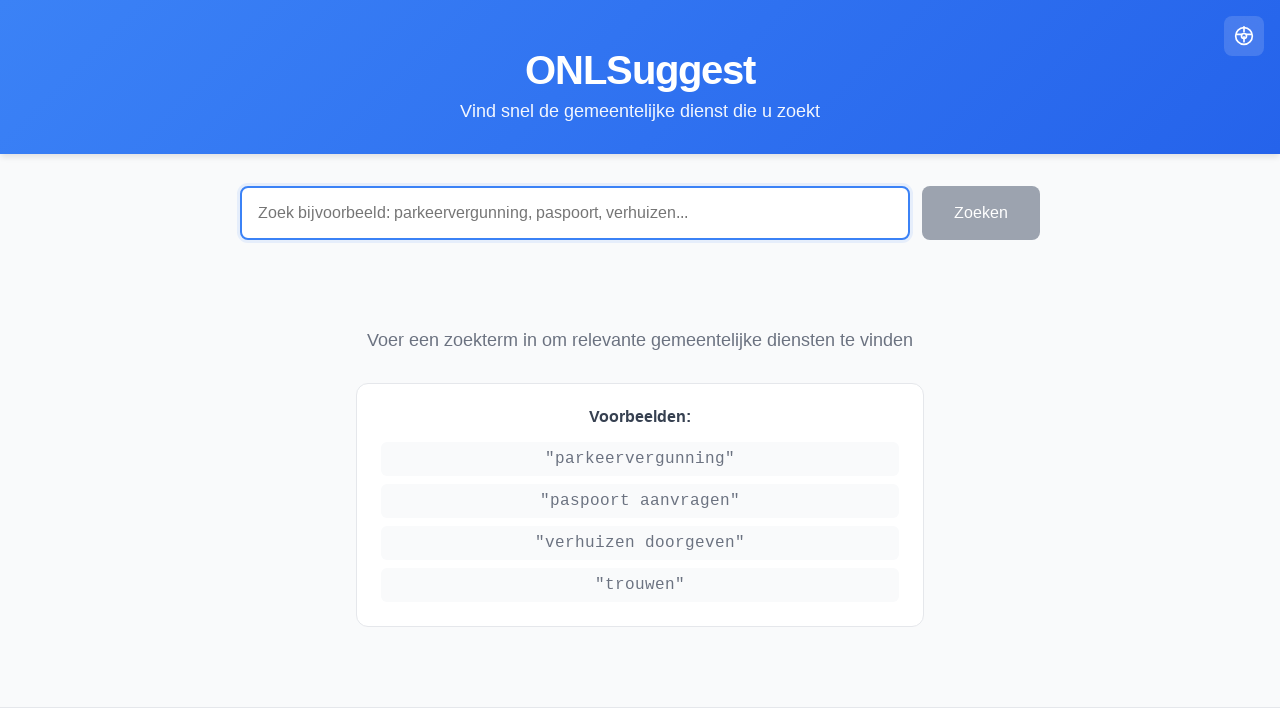

Search input field is visible
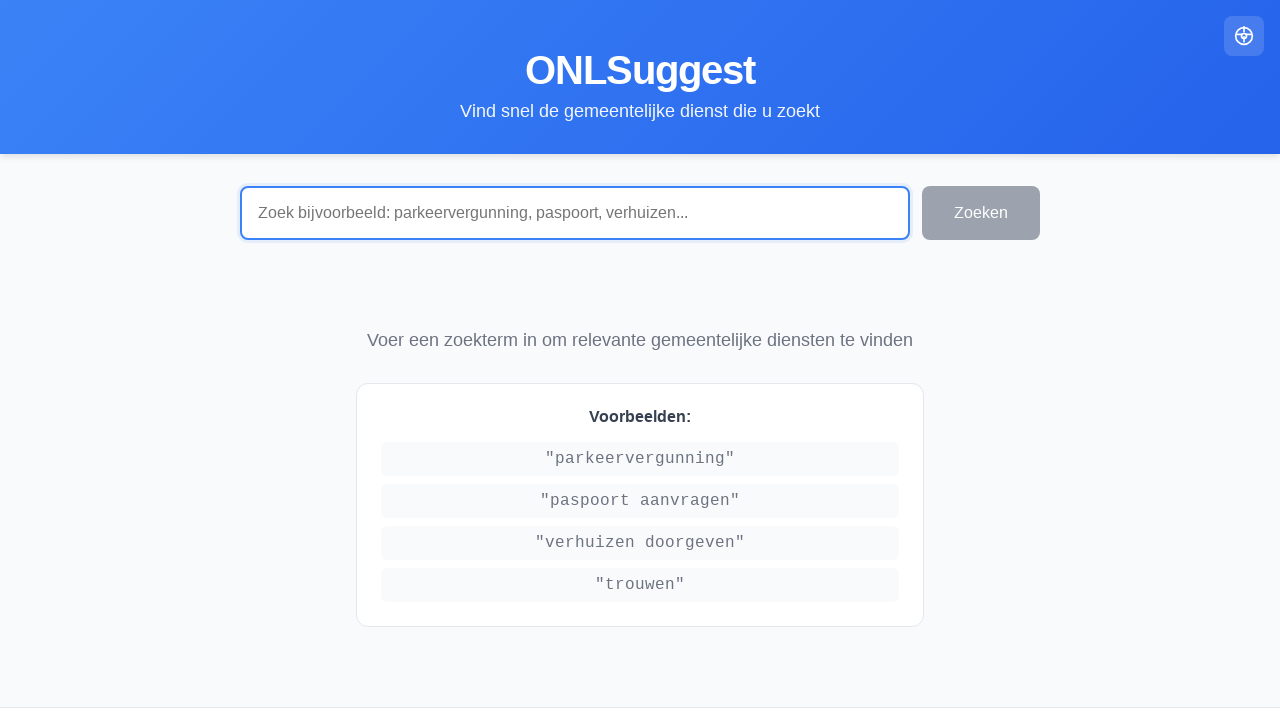

Filled search input with query 'parkeer' on input[type="text"].search-box__input
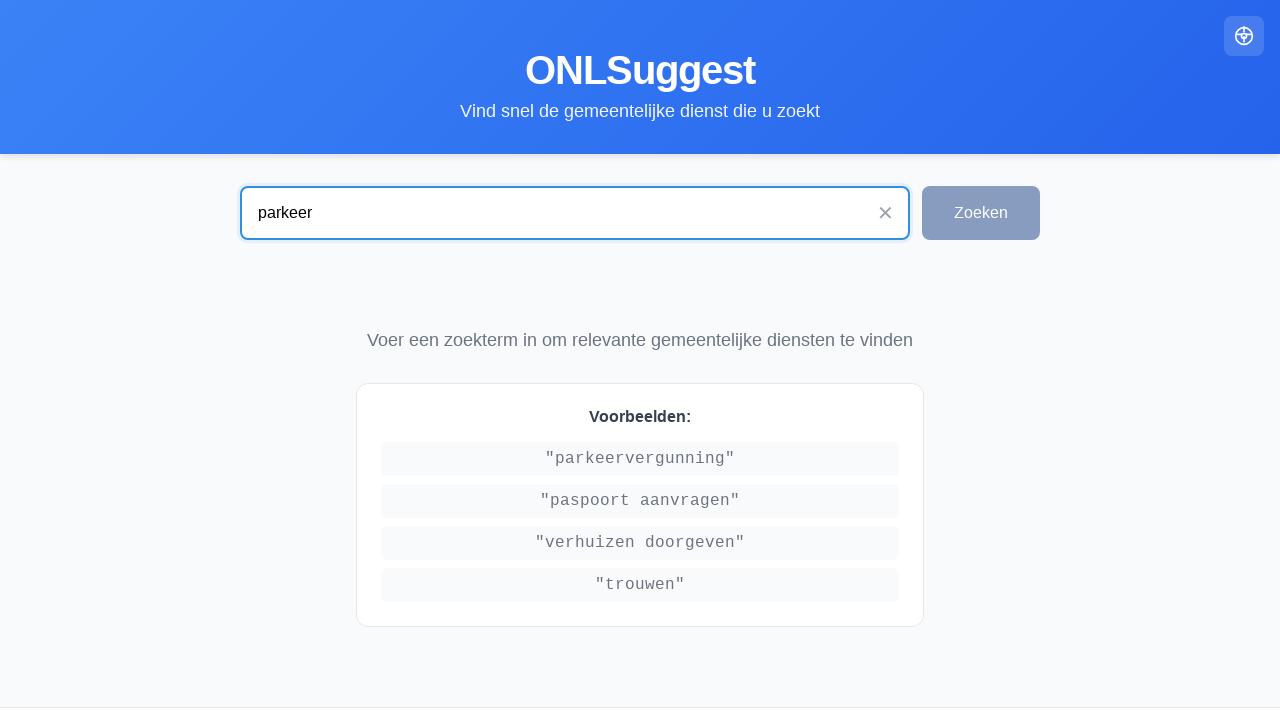

Clicked submit button to search at (981, 213) on button[type="submit"]
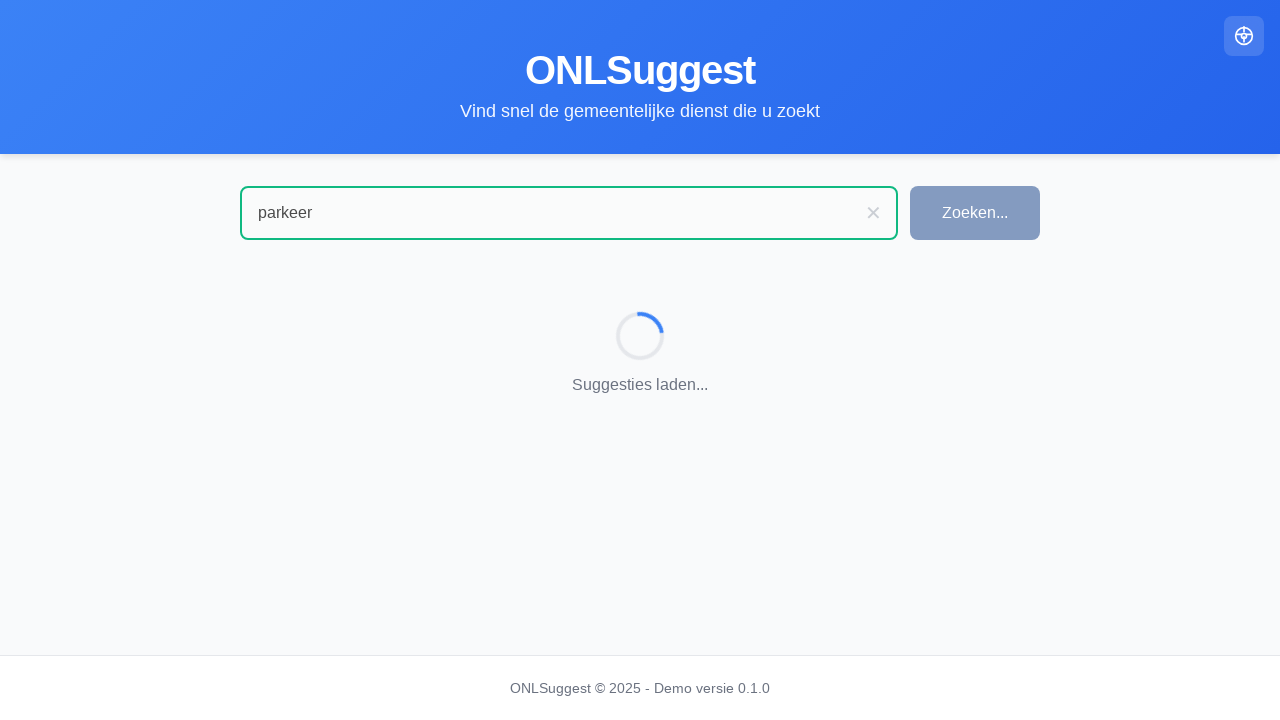

Waited for search results to load
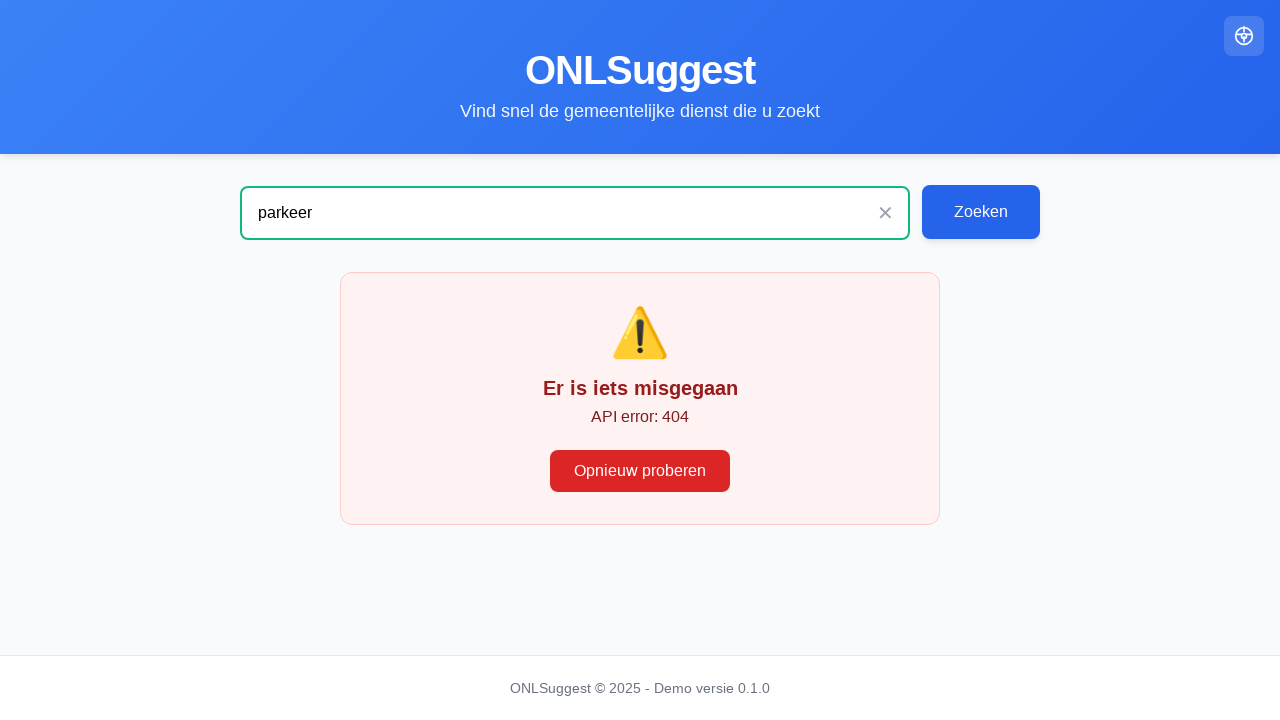

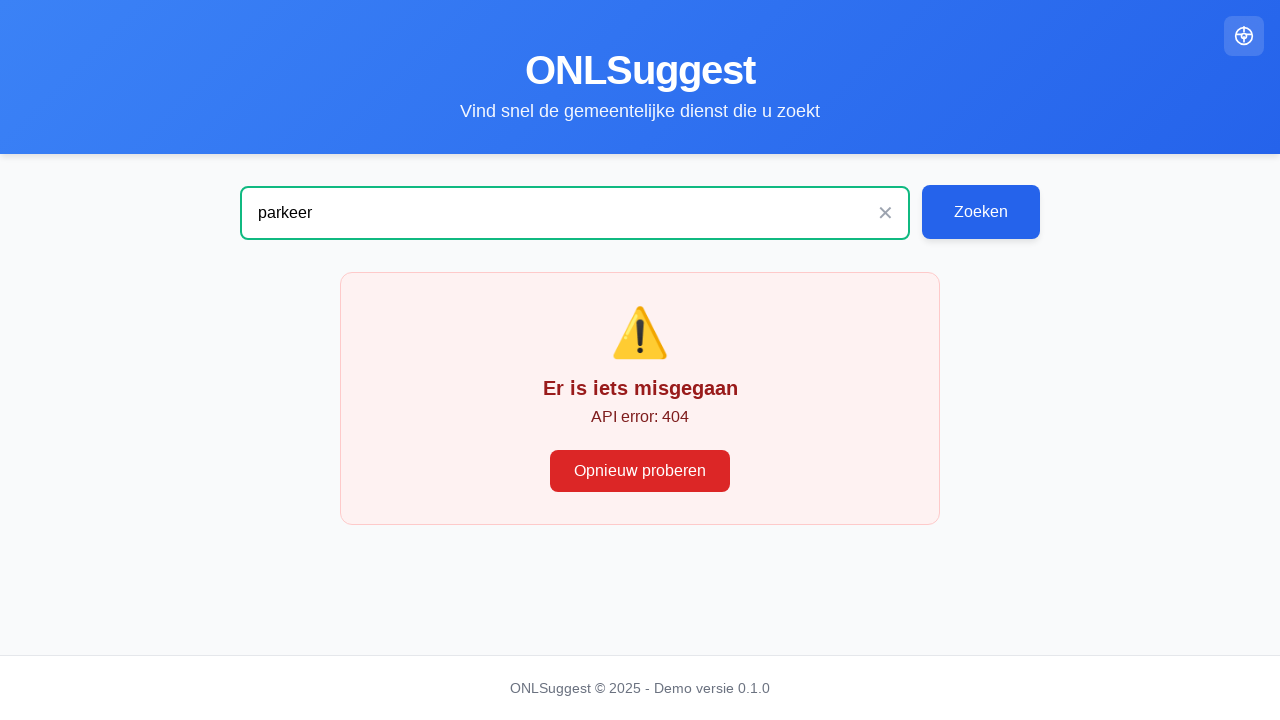